Tests that new todo items are appended to the bottom of the list by creating 3 items and verifying the count.

Starting URL: https://demo.playwright.dev/todomvc

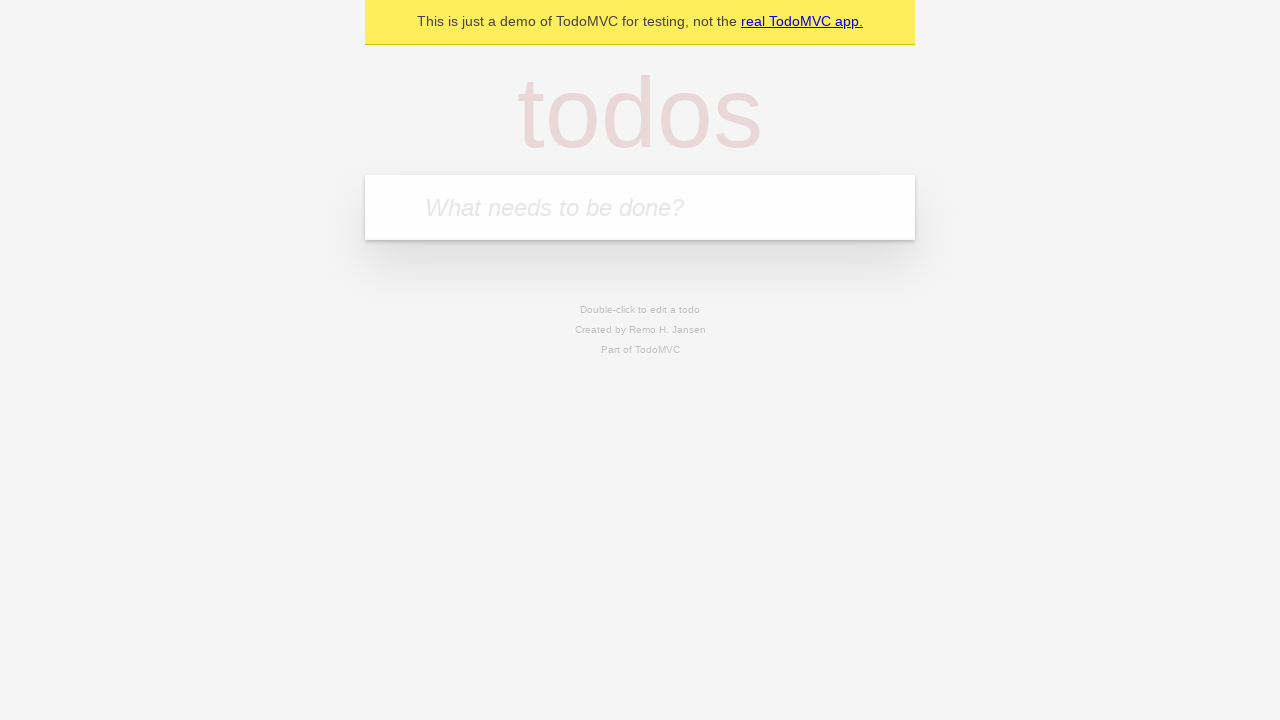

Filled first todo input with 'buy some cheese' on internal:attr=[placeholder="What needs to be done?"i]
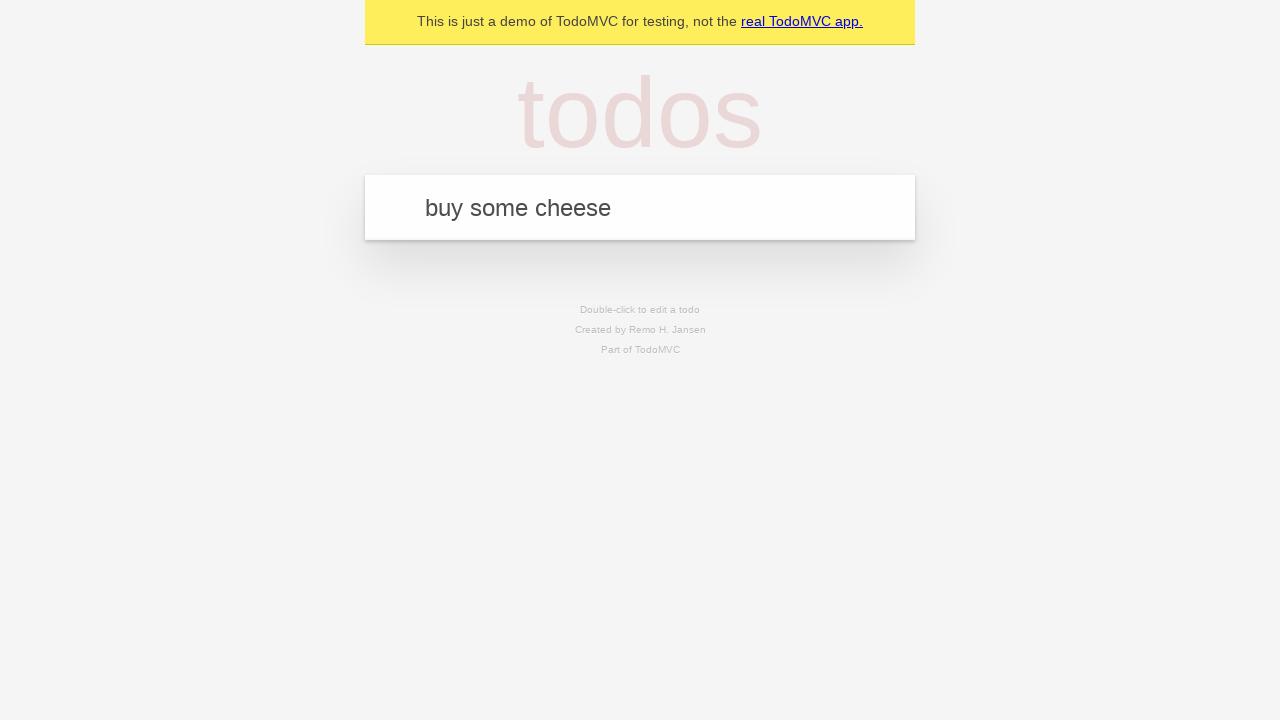

Pressed Enter to add first todo item on internal:attr=[placeholder="What needs to be done?"i]
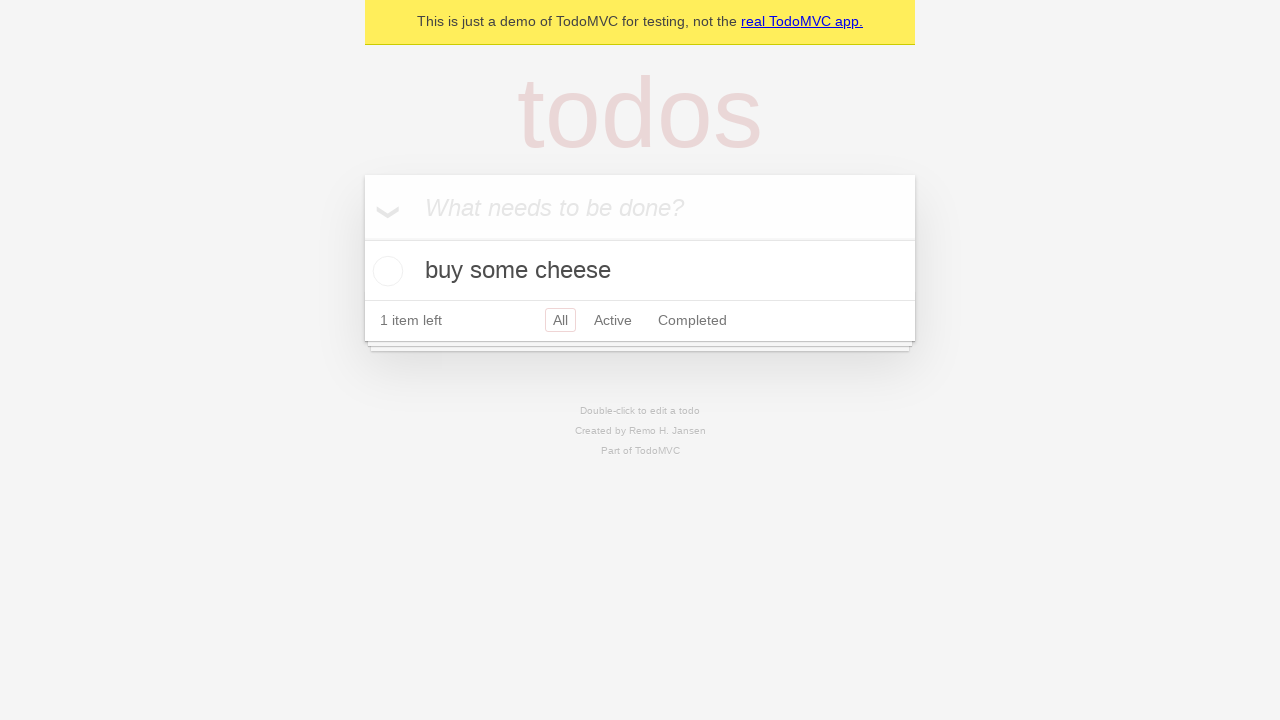

Filled second todo input with 'feed the cat' on internal:attr=[placeholder="What needs to be done?"i]
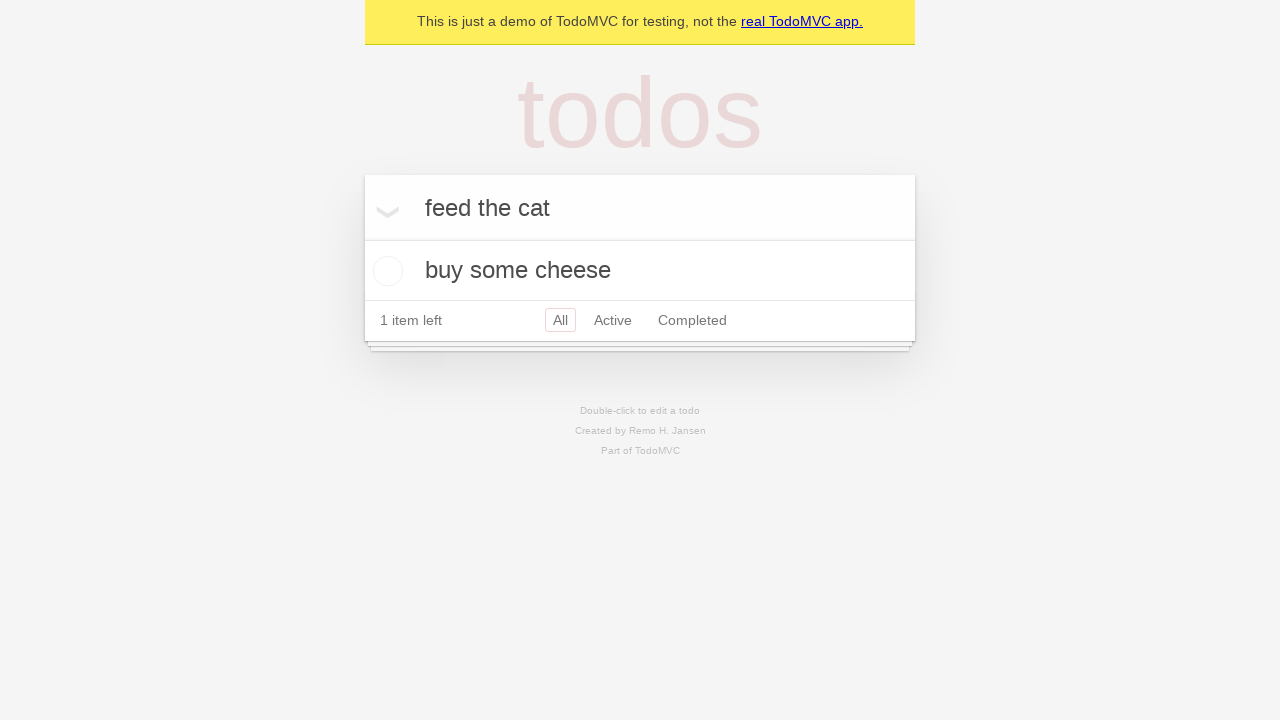

Pressed Enter to add second todo item on internal:attr=[placeholder="What needs to be done?"i]
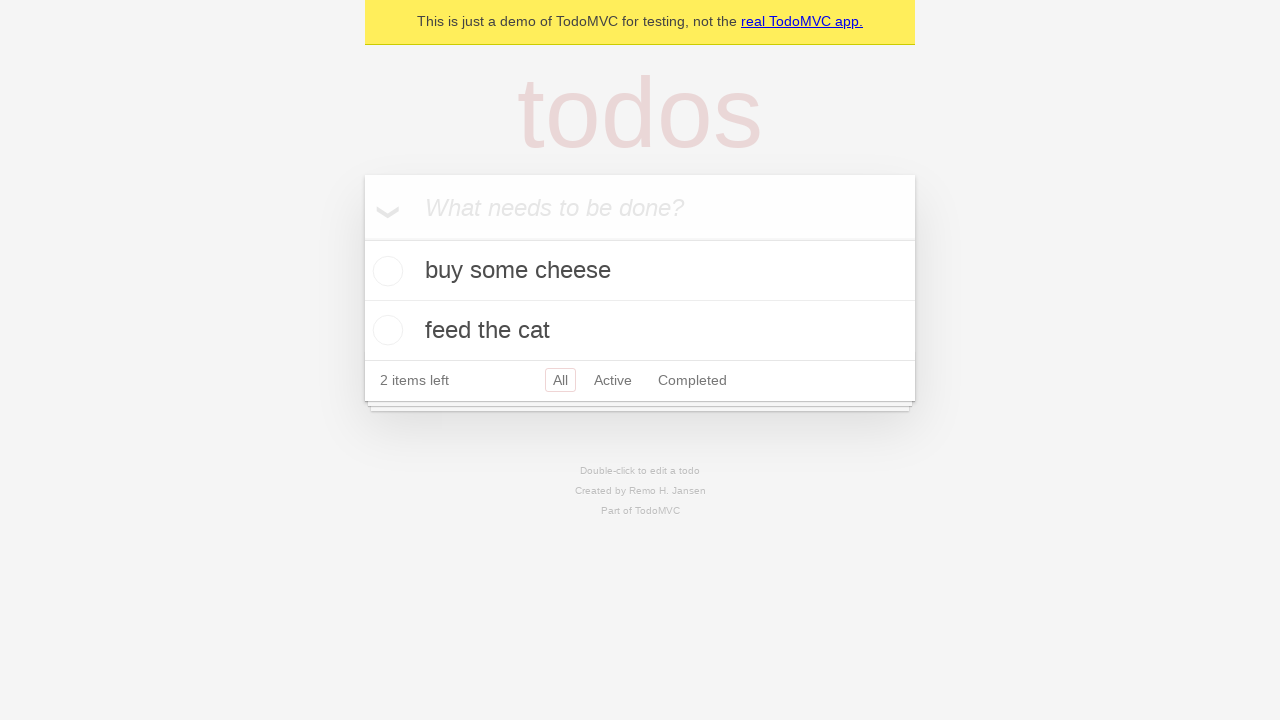

Filled third todo input with 'book a doctors appointment' on internal:attr=[placeholder="What needs to be done?"i]
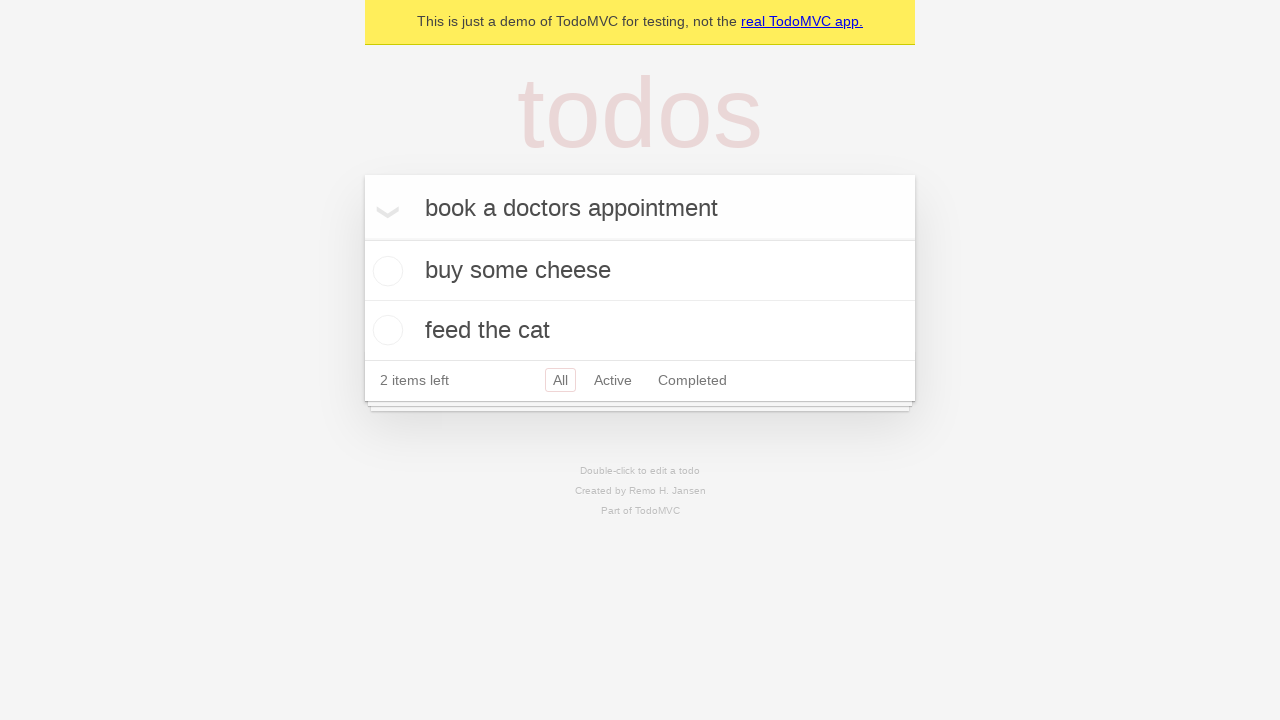

Pressed Enter to add third todo item on internal:attr=[placeholder="What needs to be done?"i]
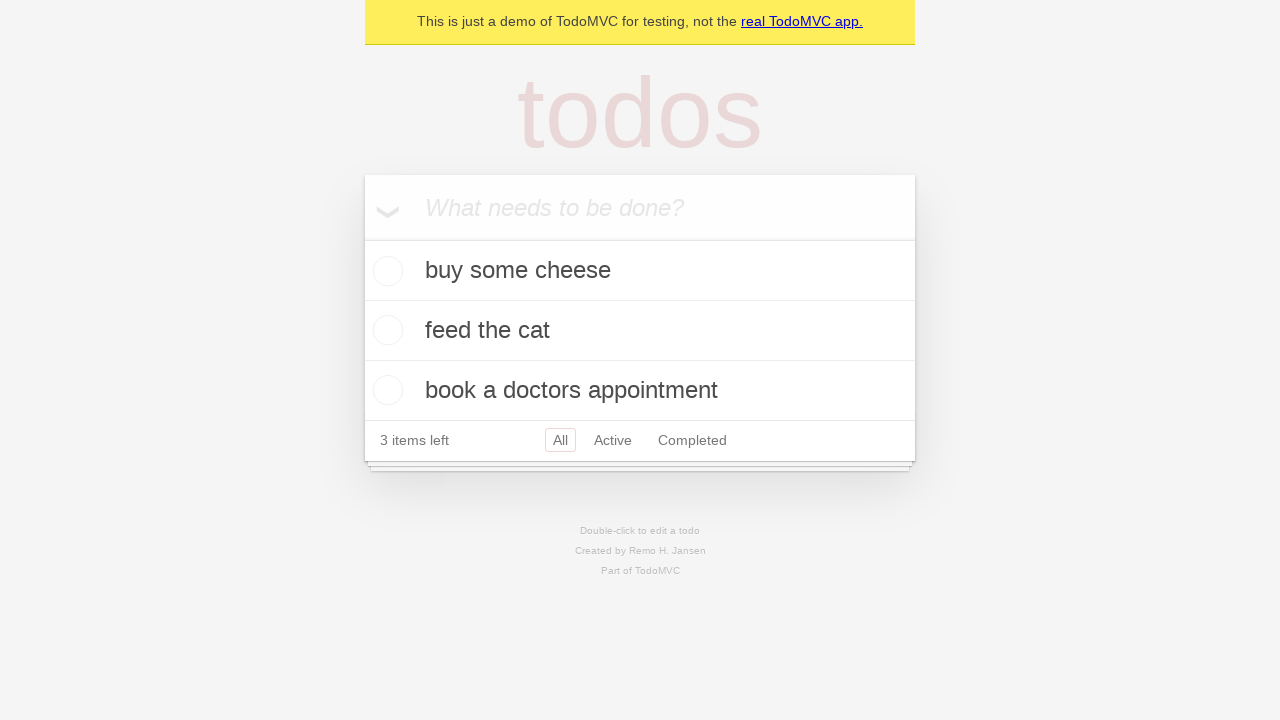

Verified all 3 todo items were appended to the list
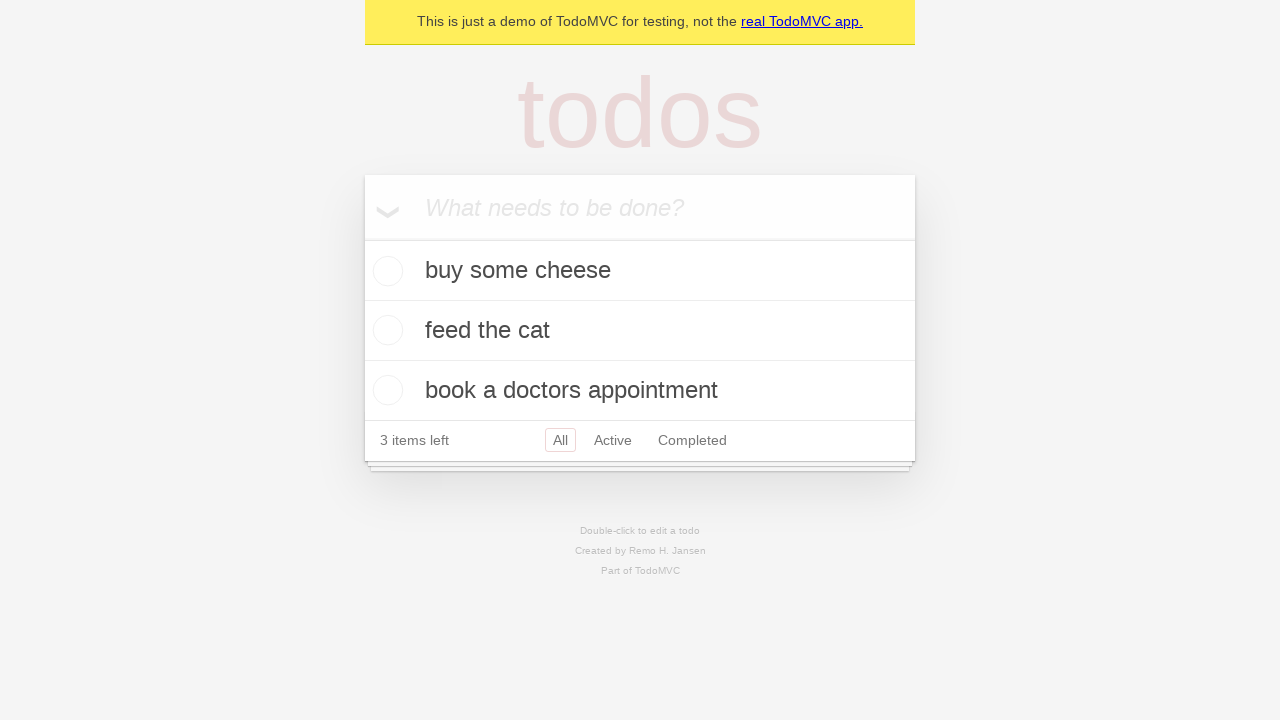

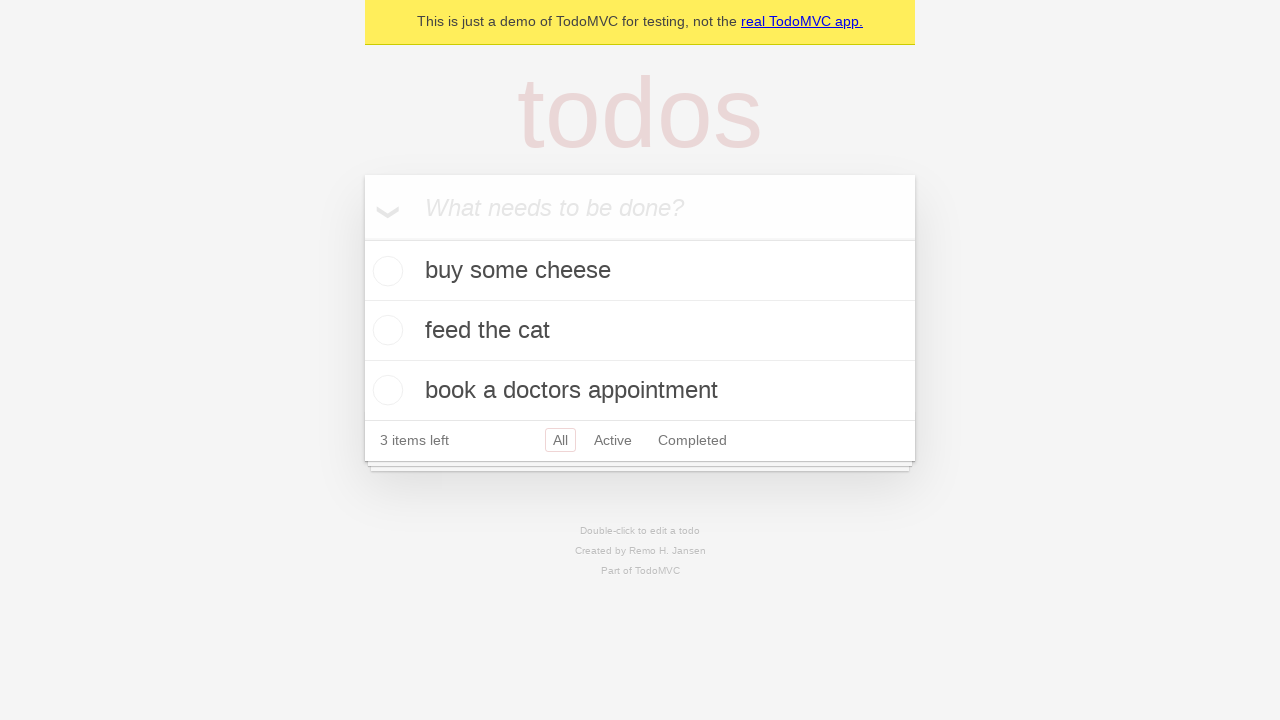